Tests registration form with invalid email format and verifies appropriate error messages

Starting URL: https://alada.vn/tai-khoan/dang-ky.html

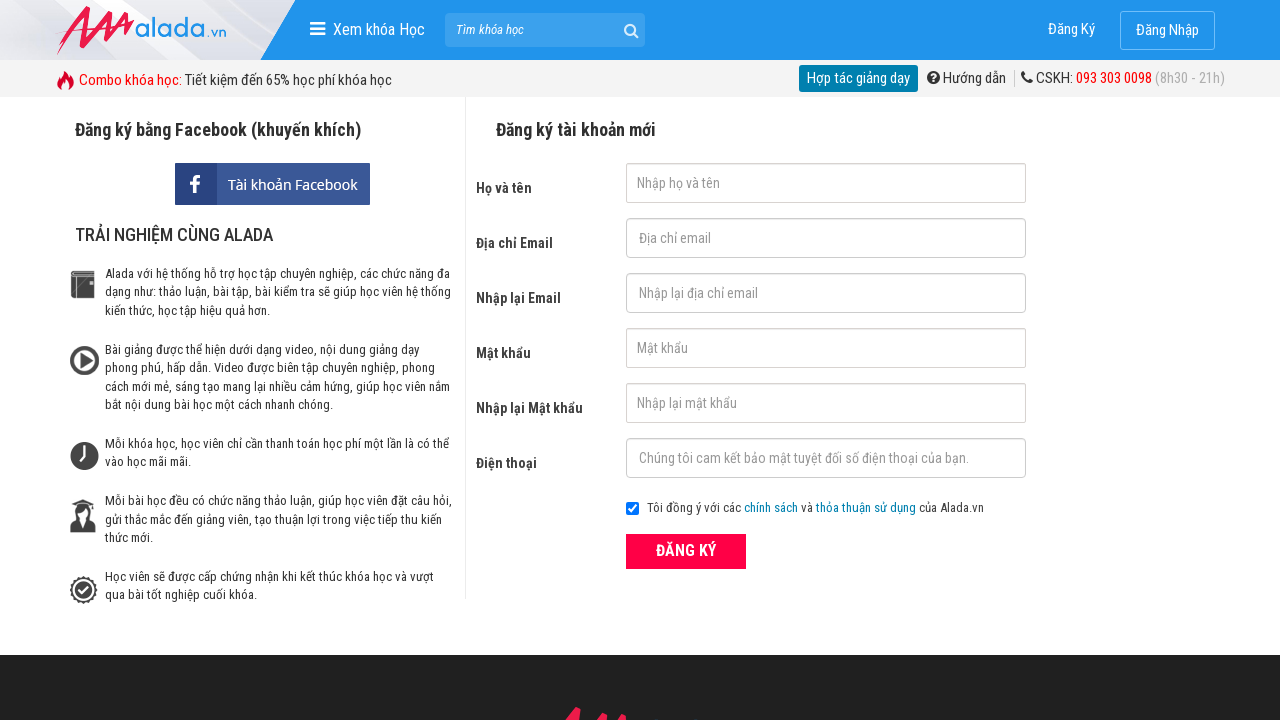

Filled first name field with 'kim dang' on #txtFirstname
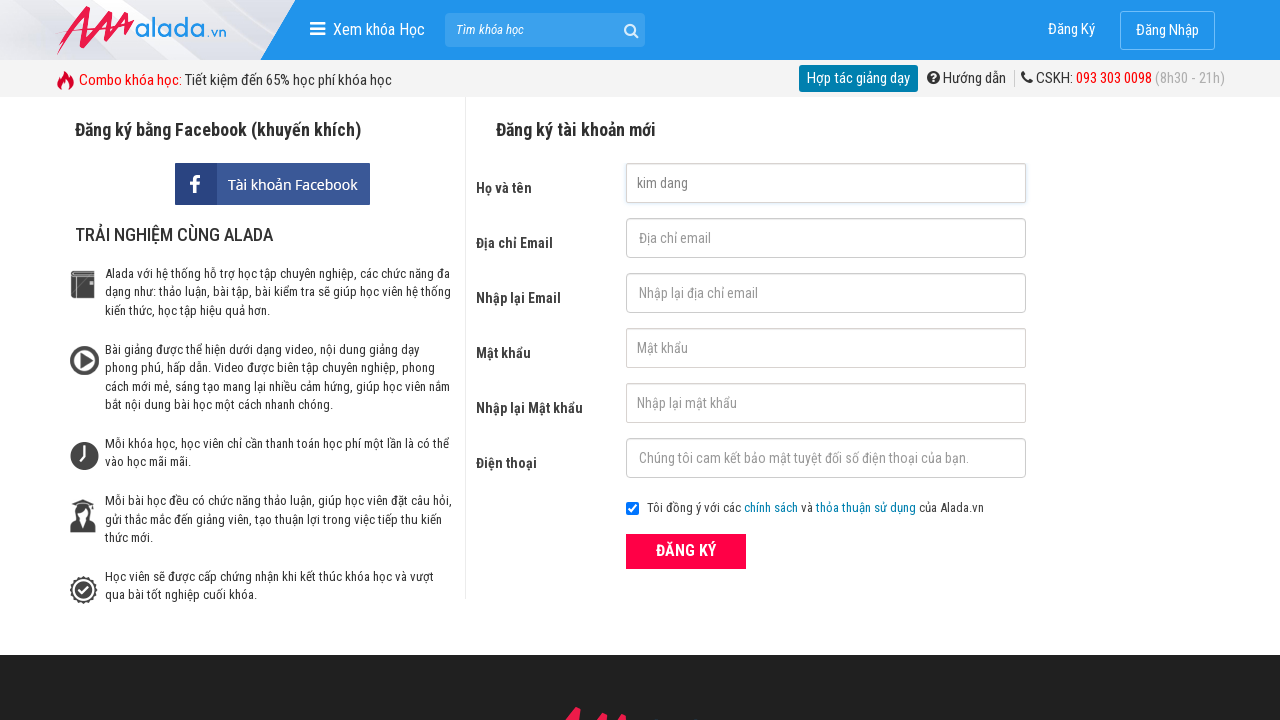

Filled email field with invalid email 'kimdt' on #txtEmail
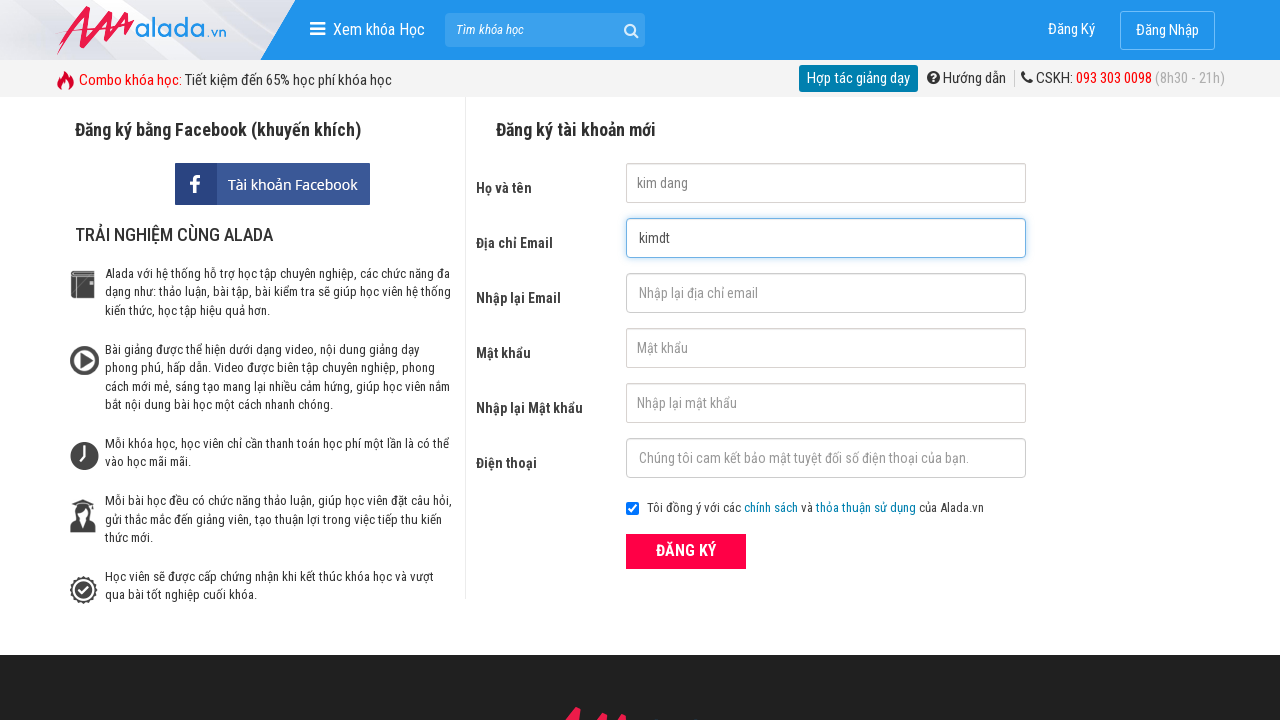

Filled confirm email field with invalid email 'kimdt' on #txtCEmail
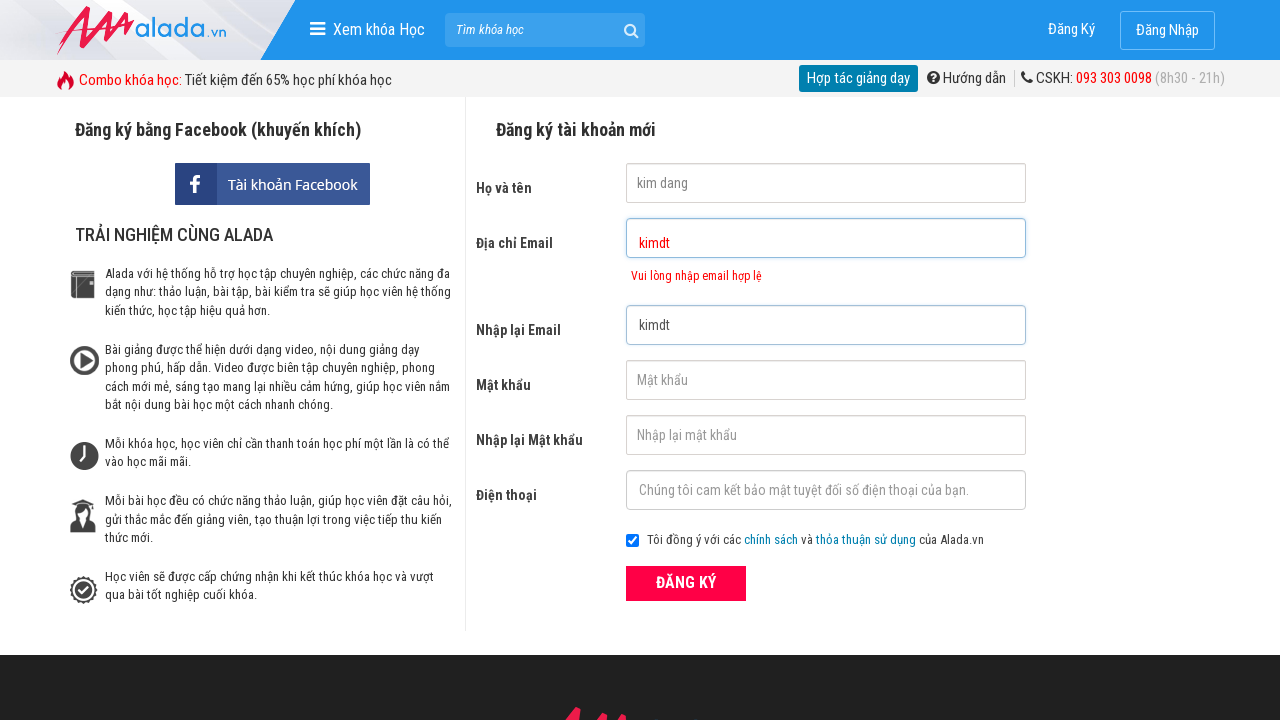

Filled password field with 'Dangkim1@' on #txtPassword
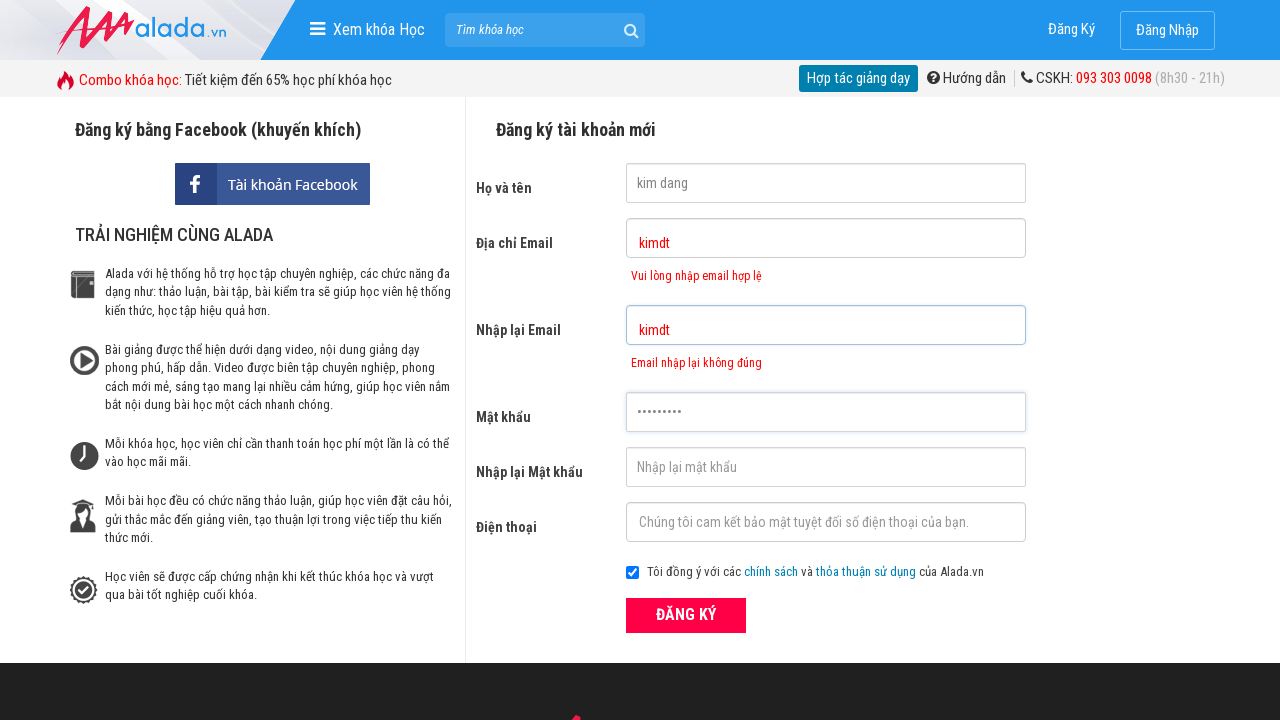

Filled confirm password field with 'Dangkim1@' on #txtCPassword
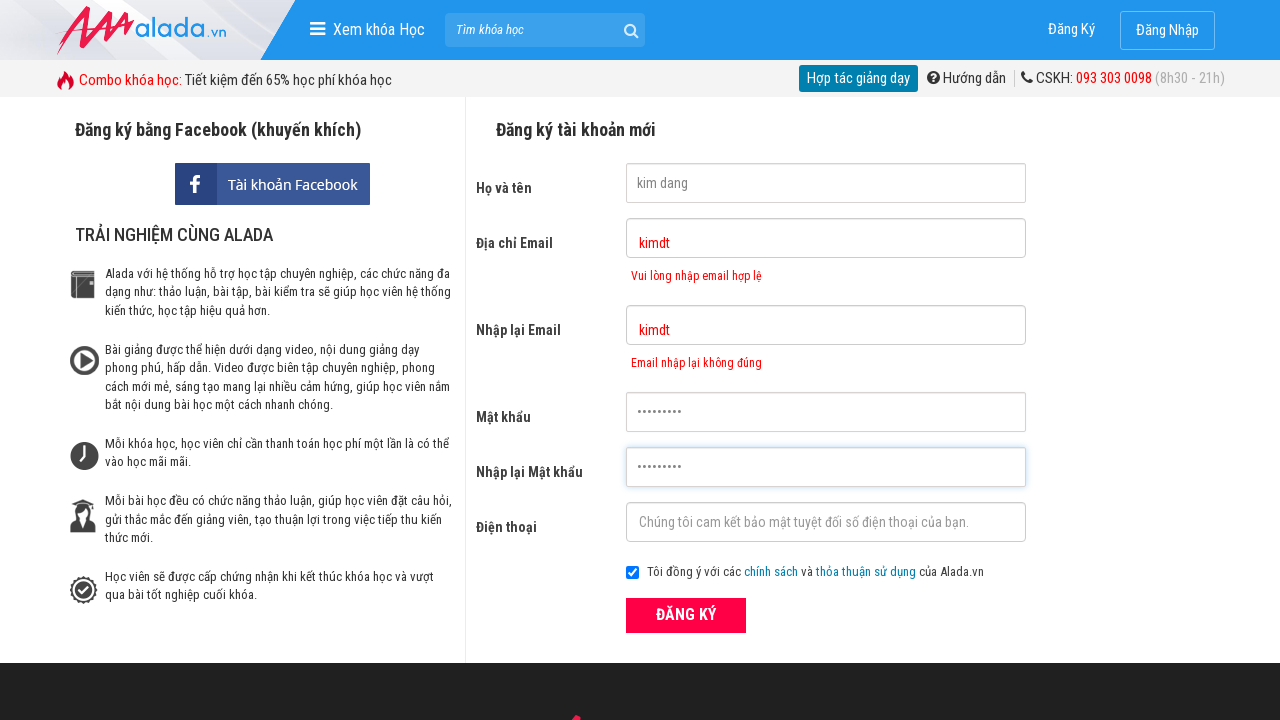

Filled phone field with '0909090909' on #txtPhone
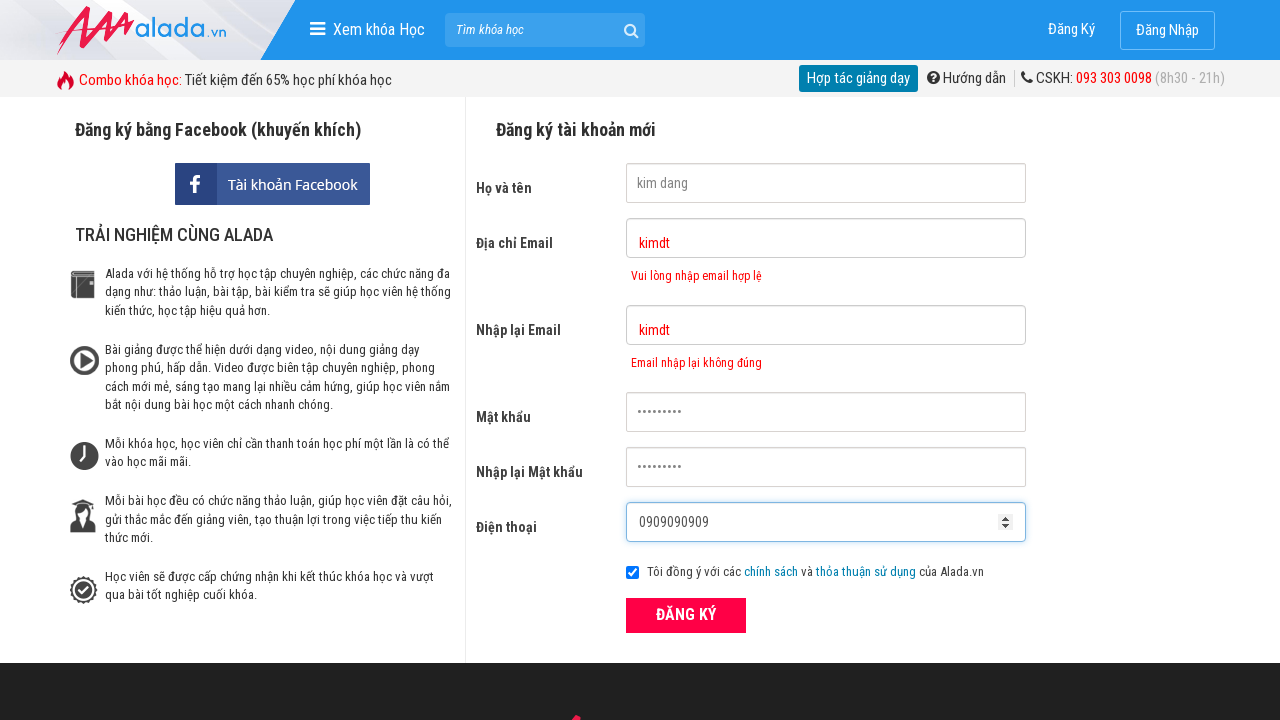

Clicked submit button to register with invalid email at (686, 615) on button[type='submit']
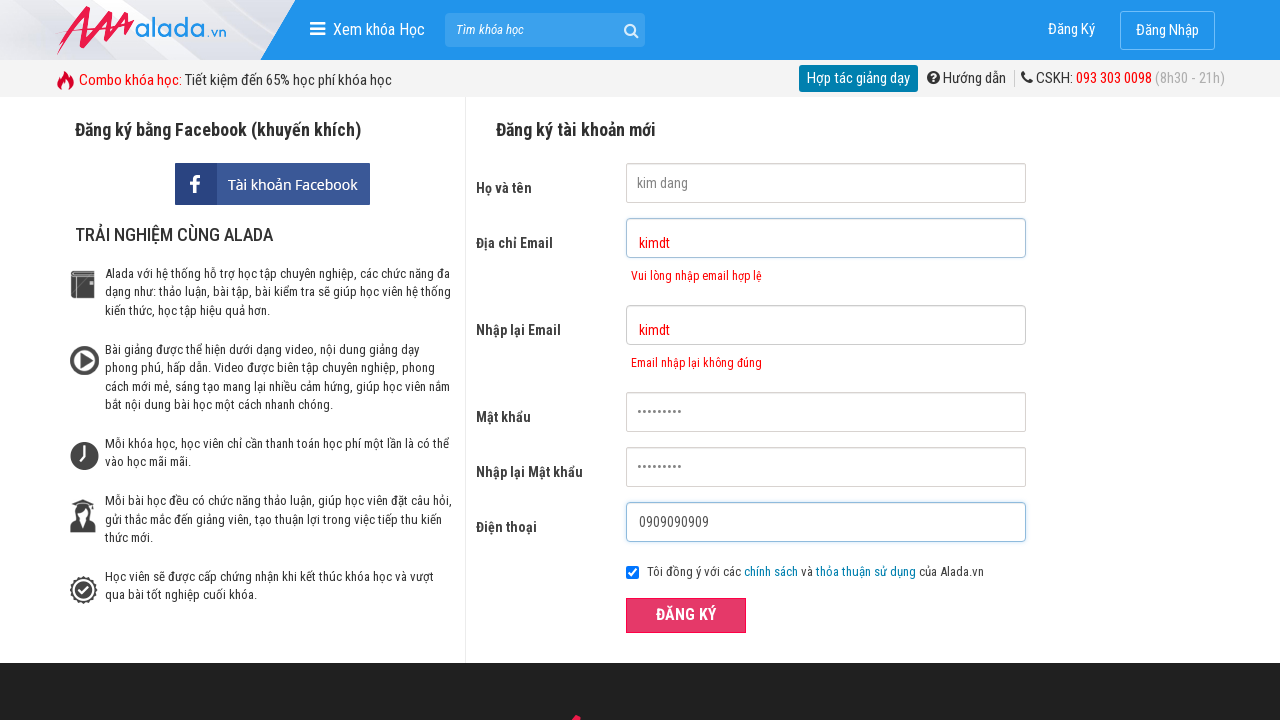

Email error message appeared confirming invalid email format validation
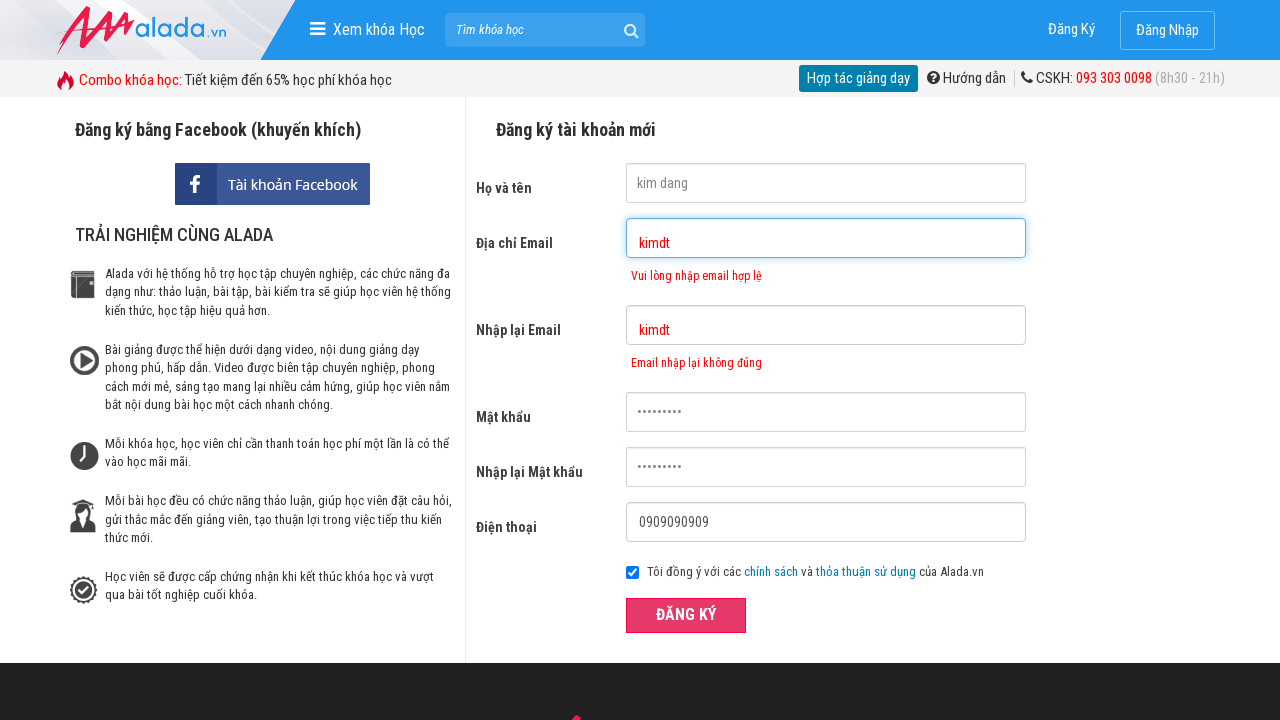

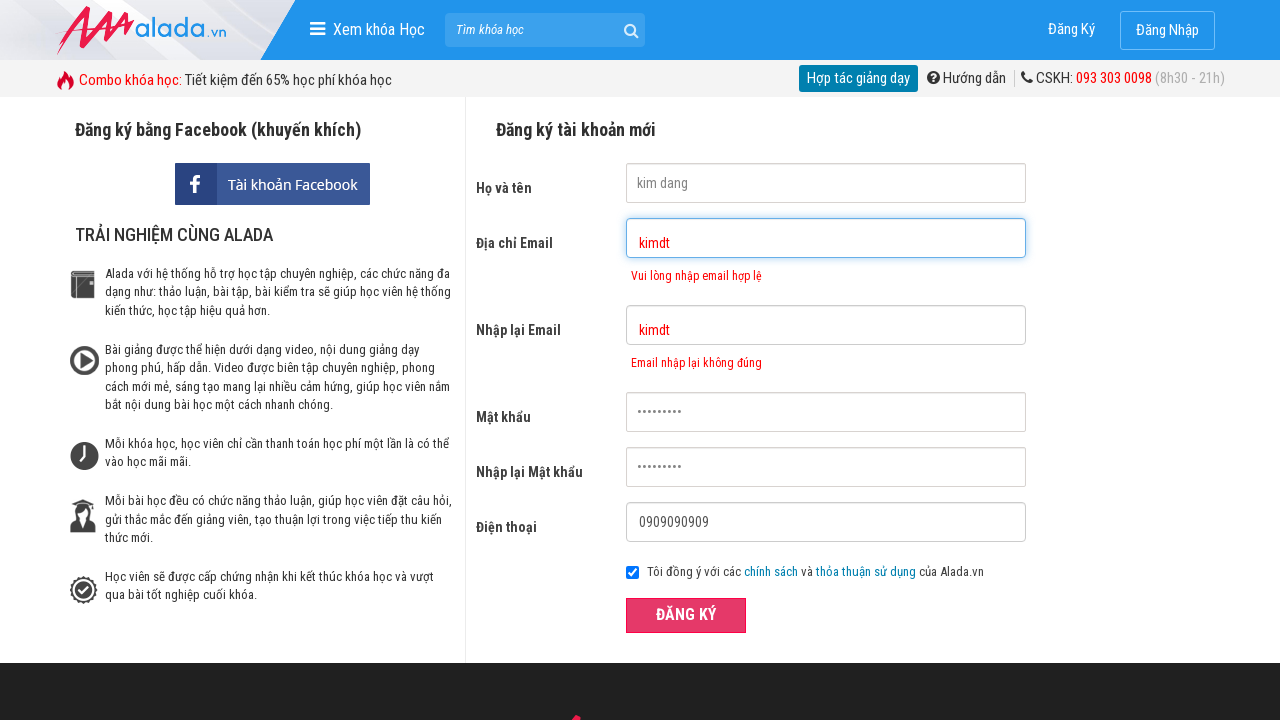